Tests browser navigation operations including back, forward, refresh, and window management functions

Starting URL: http://formy-project.herokuapp.com/thanks

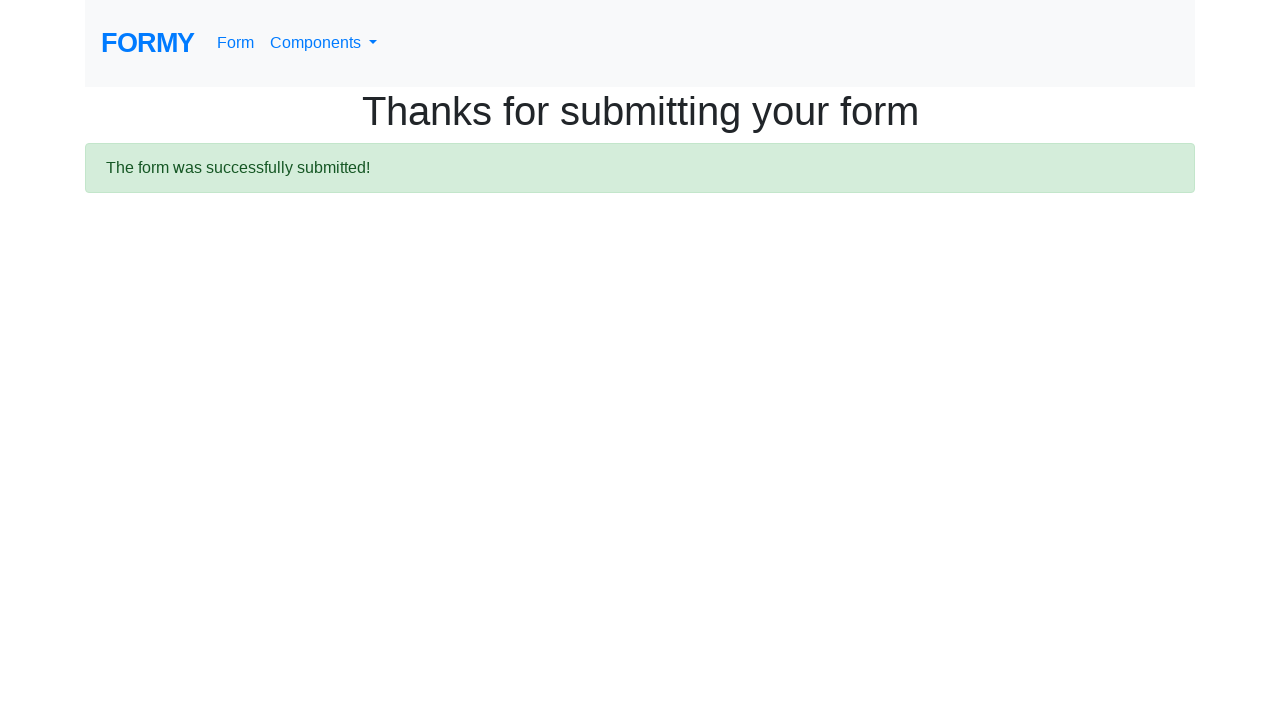

Navigated back to previous page
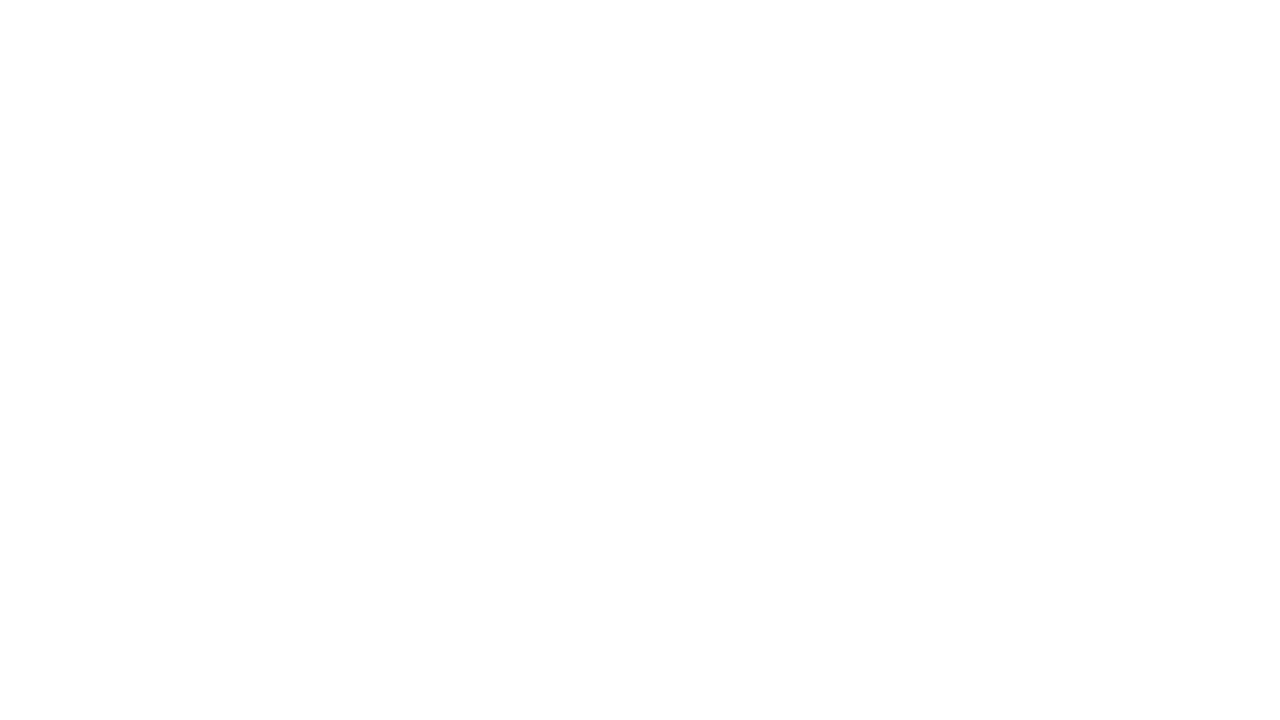

Navigated forward to next page
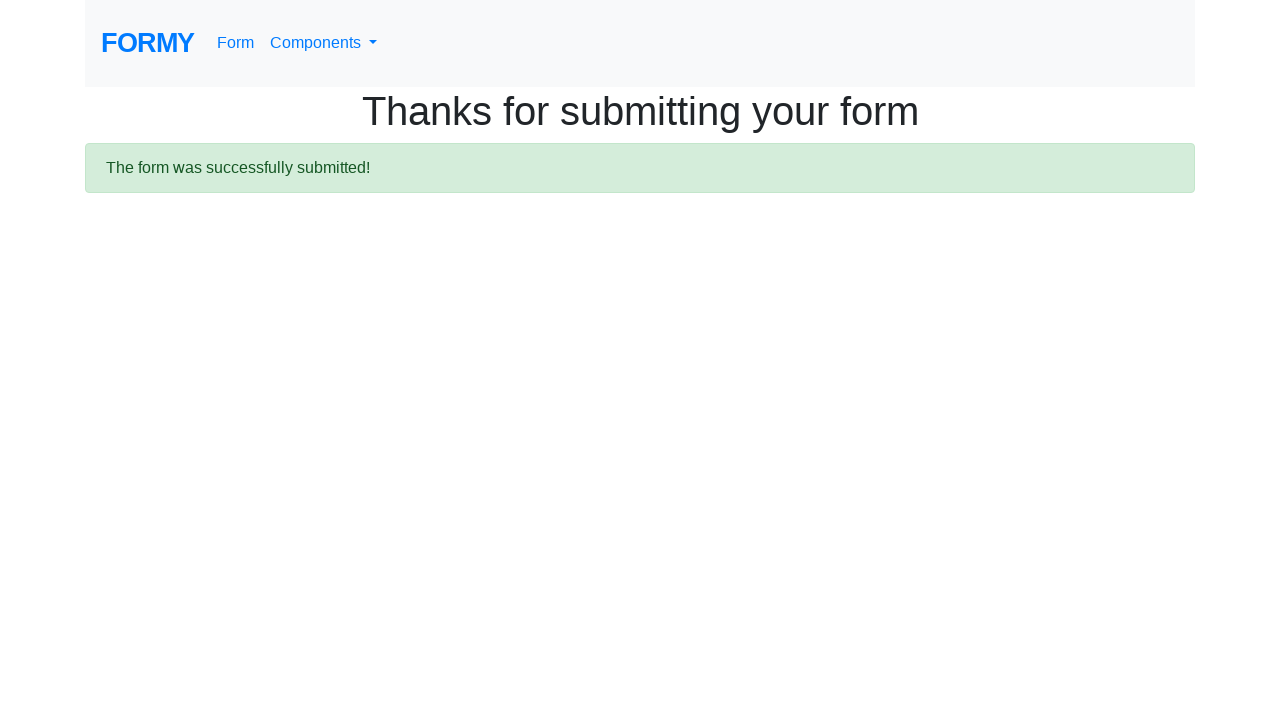

Refreshed the current page
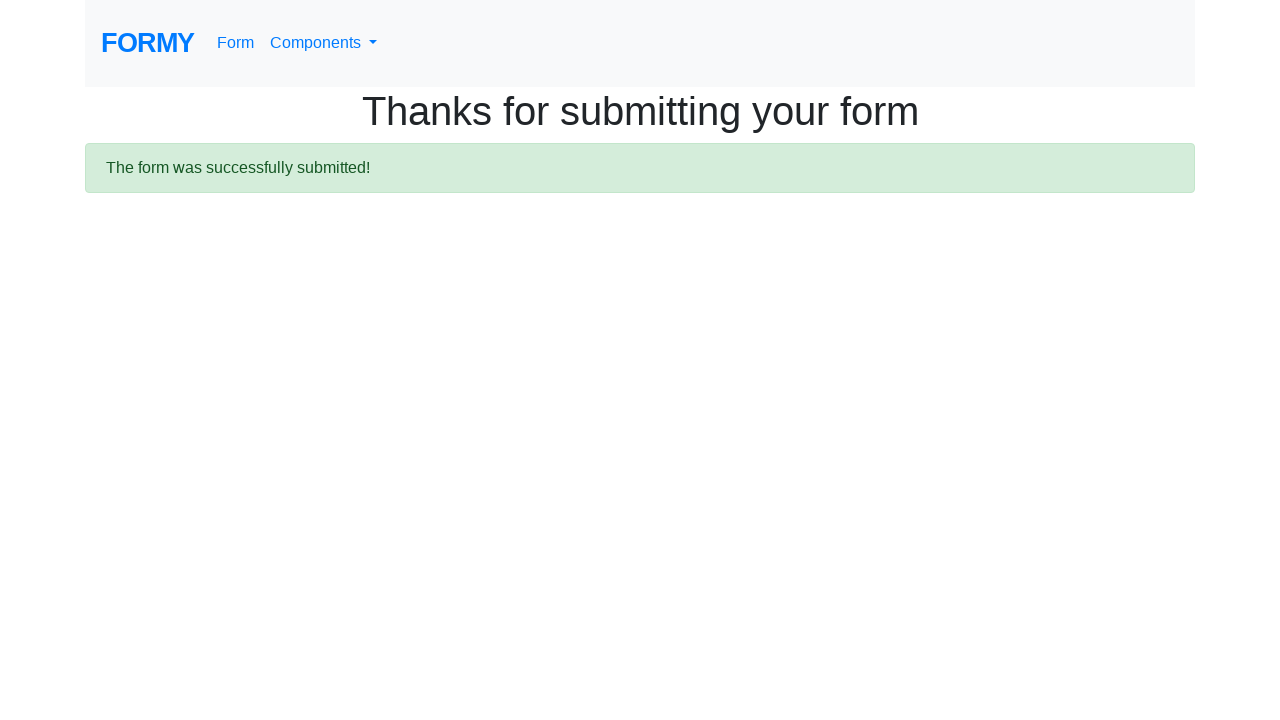

Set viewport size to 1920x1080 (fullscreen dimensions)
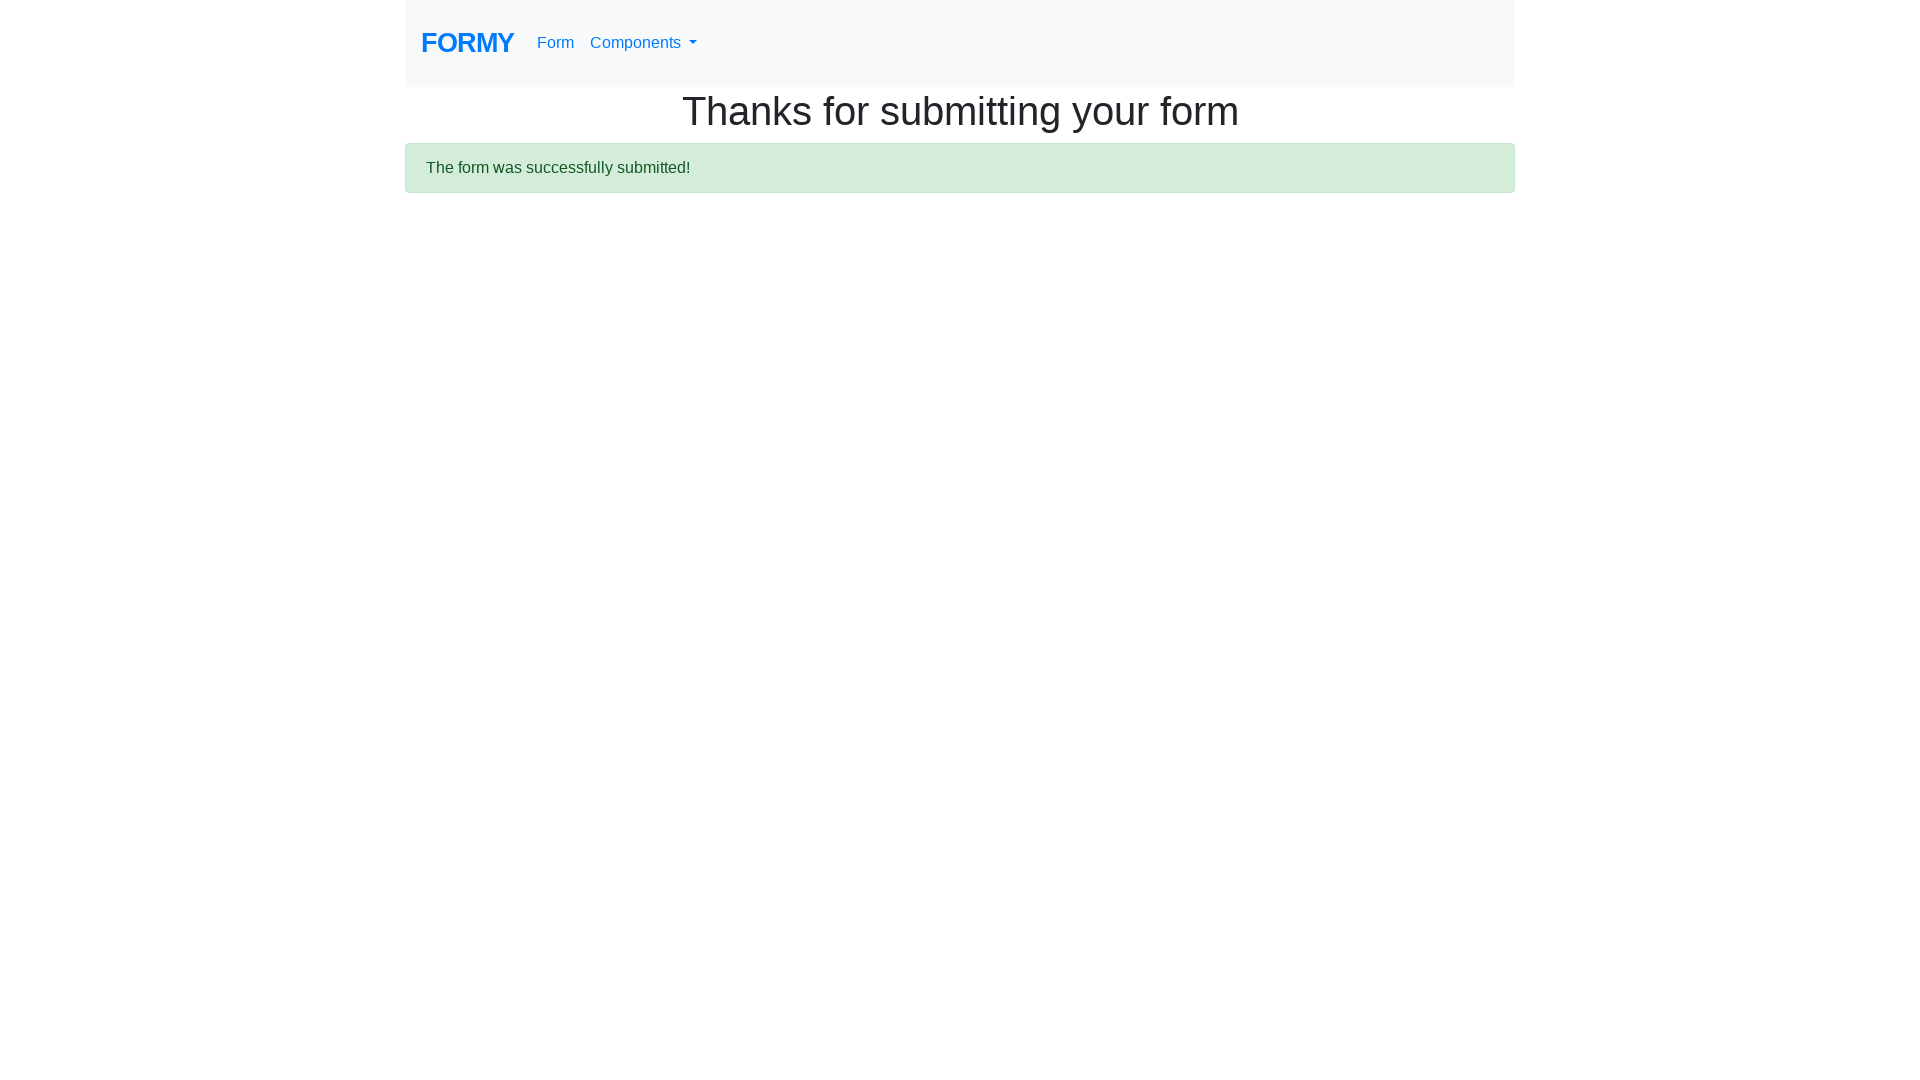

Retrieved current URL: http://formy-project.herokuapp.com/thanks
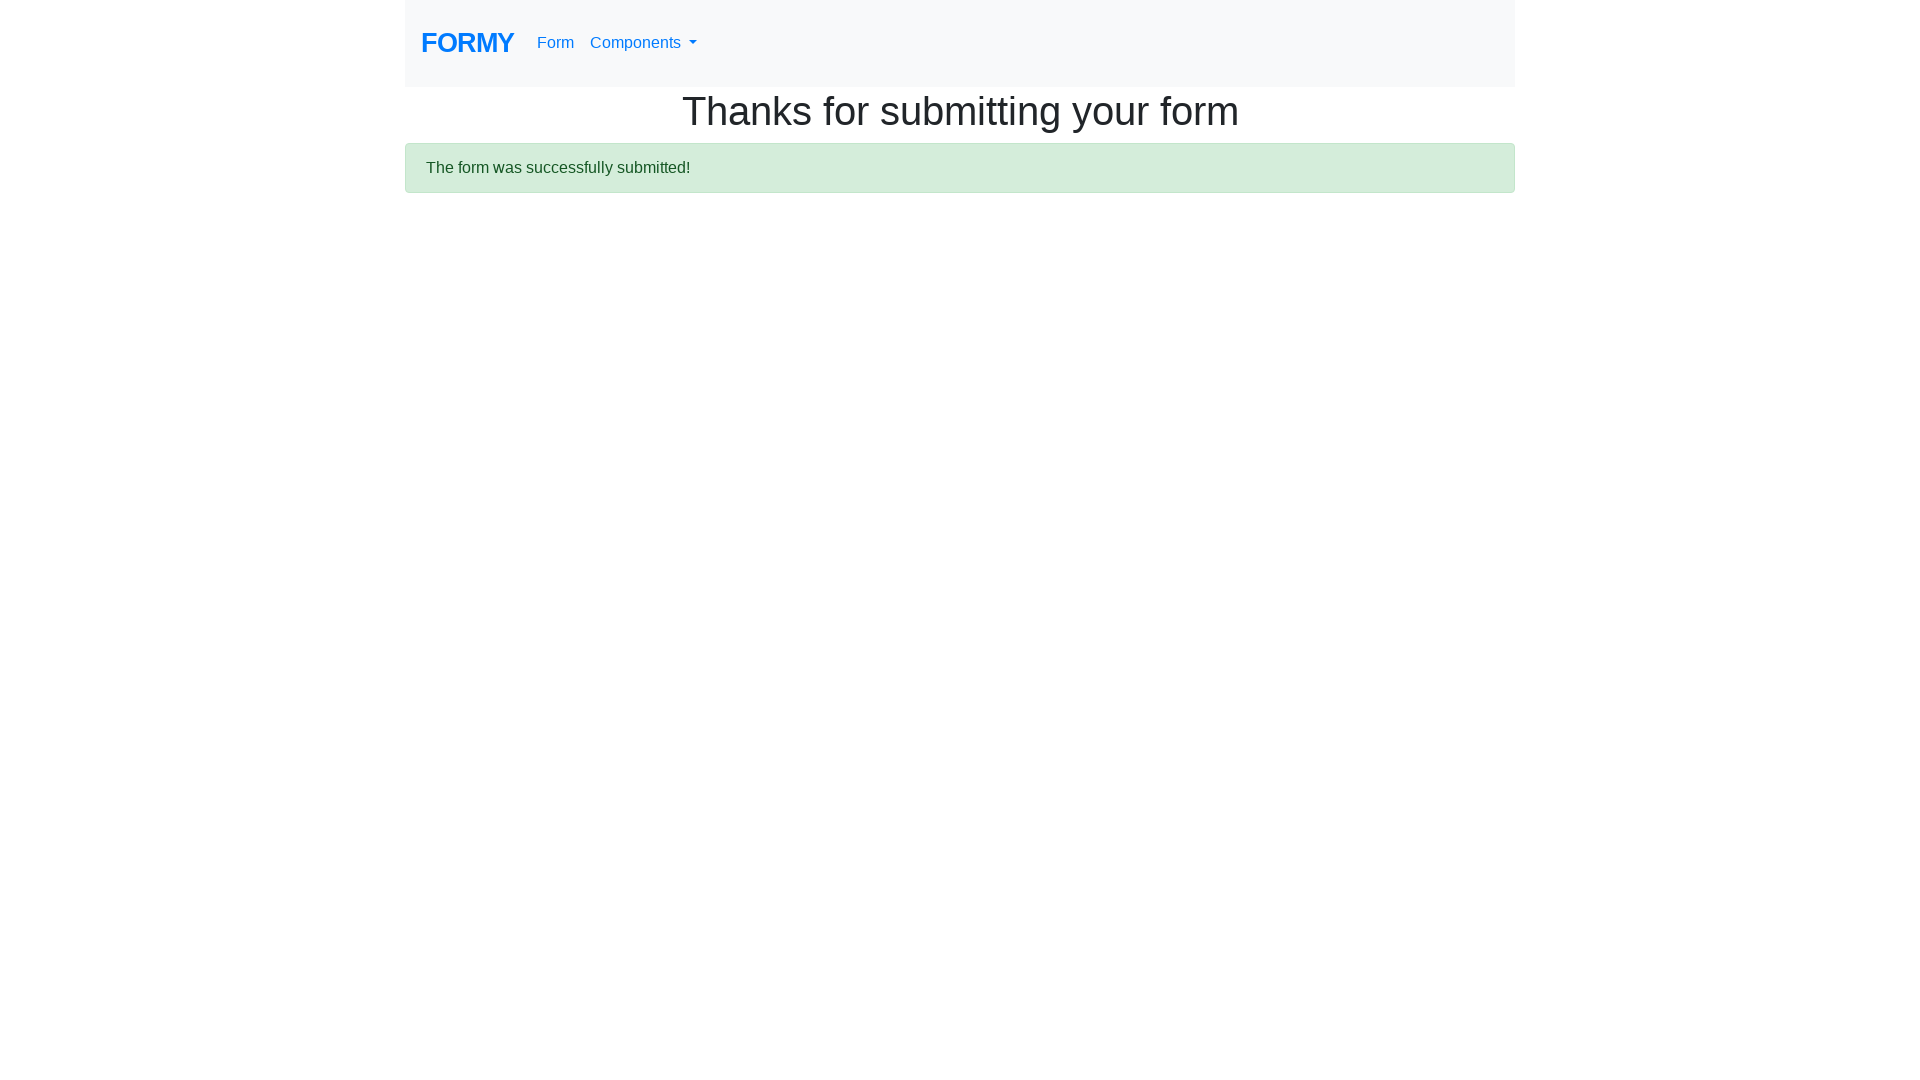

Retrieved page title: Formy
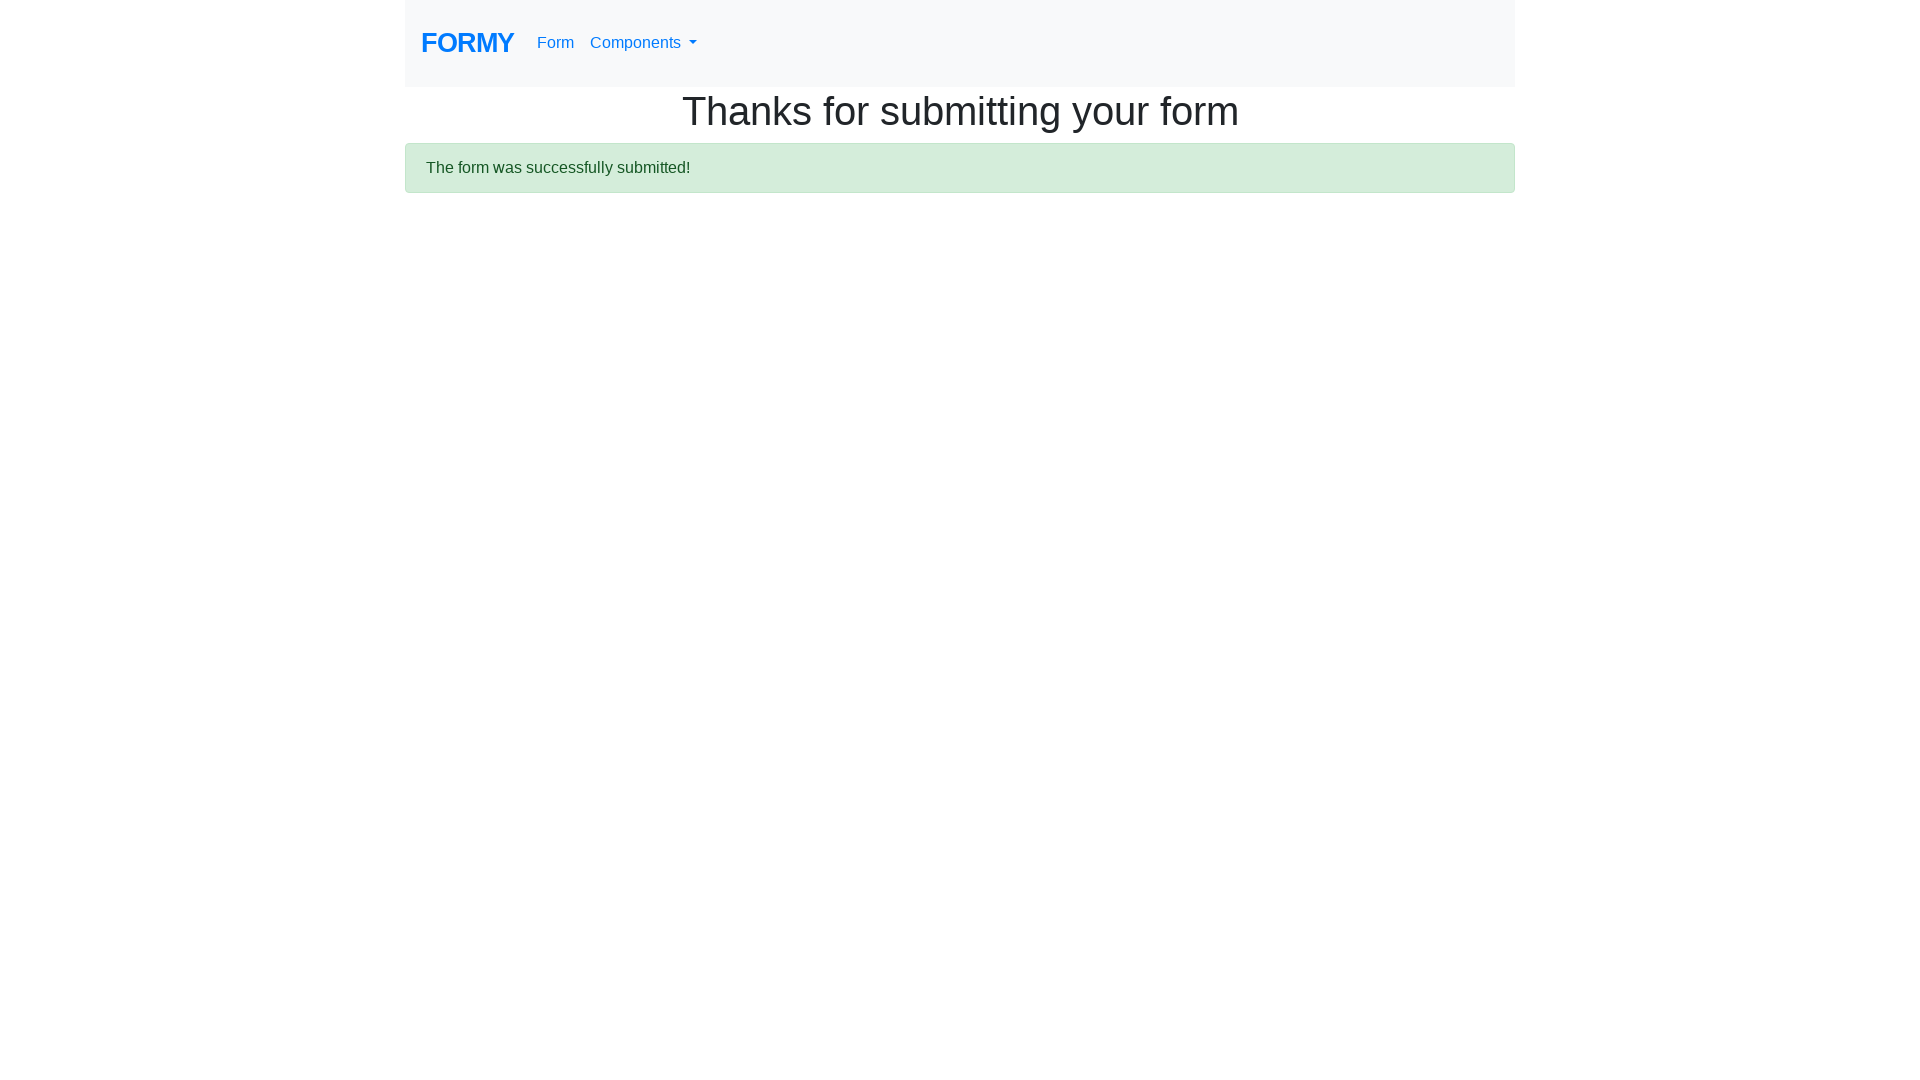

Added cookie with username 'aravinda'
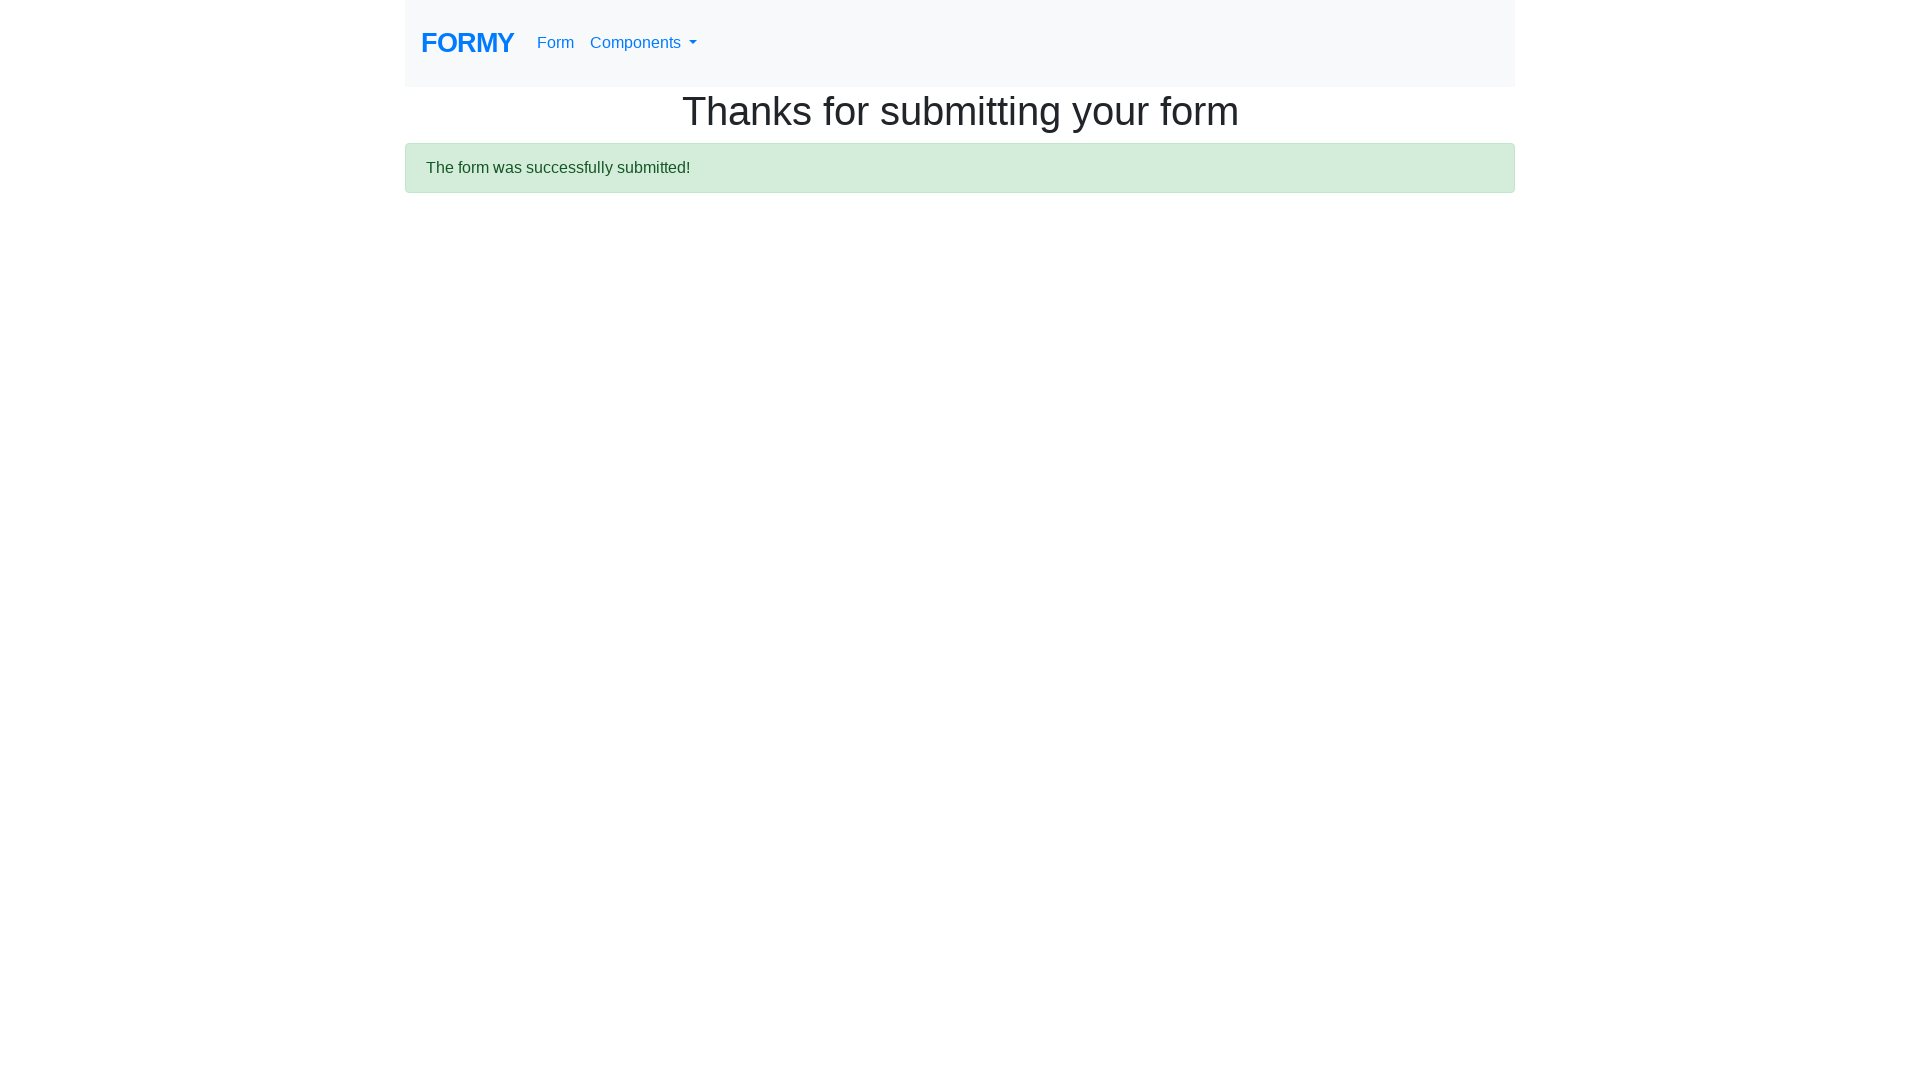

Retrieved username cookie: {'name': 'username', 'value': 'aravinda', 'domain': 'formy-project.herokuapp.com', 'path': '/', 'expires': -1, 'httpOnly': False, 'secure': False, 'sameSite': 'Lax'}
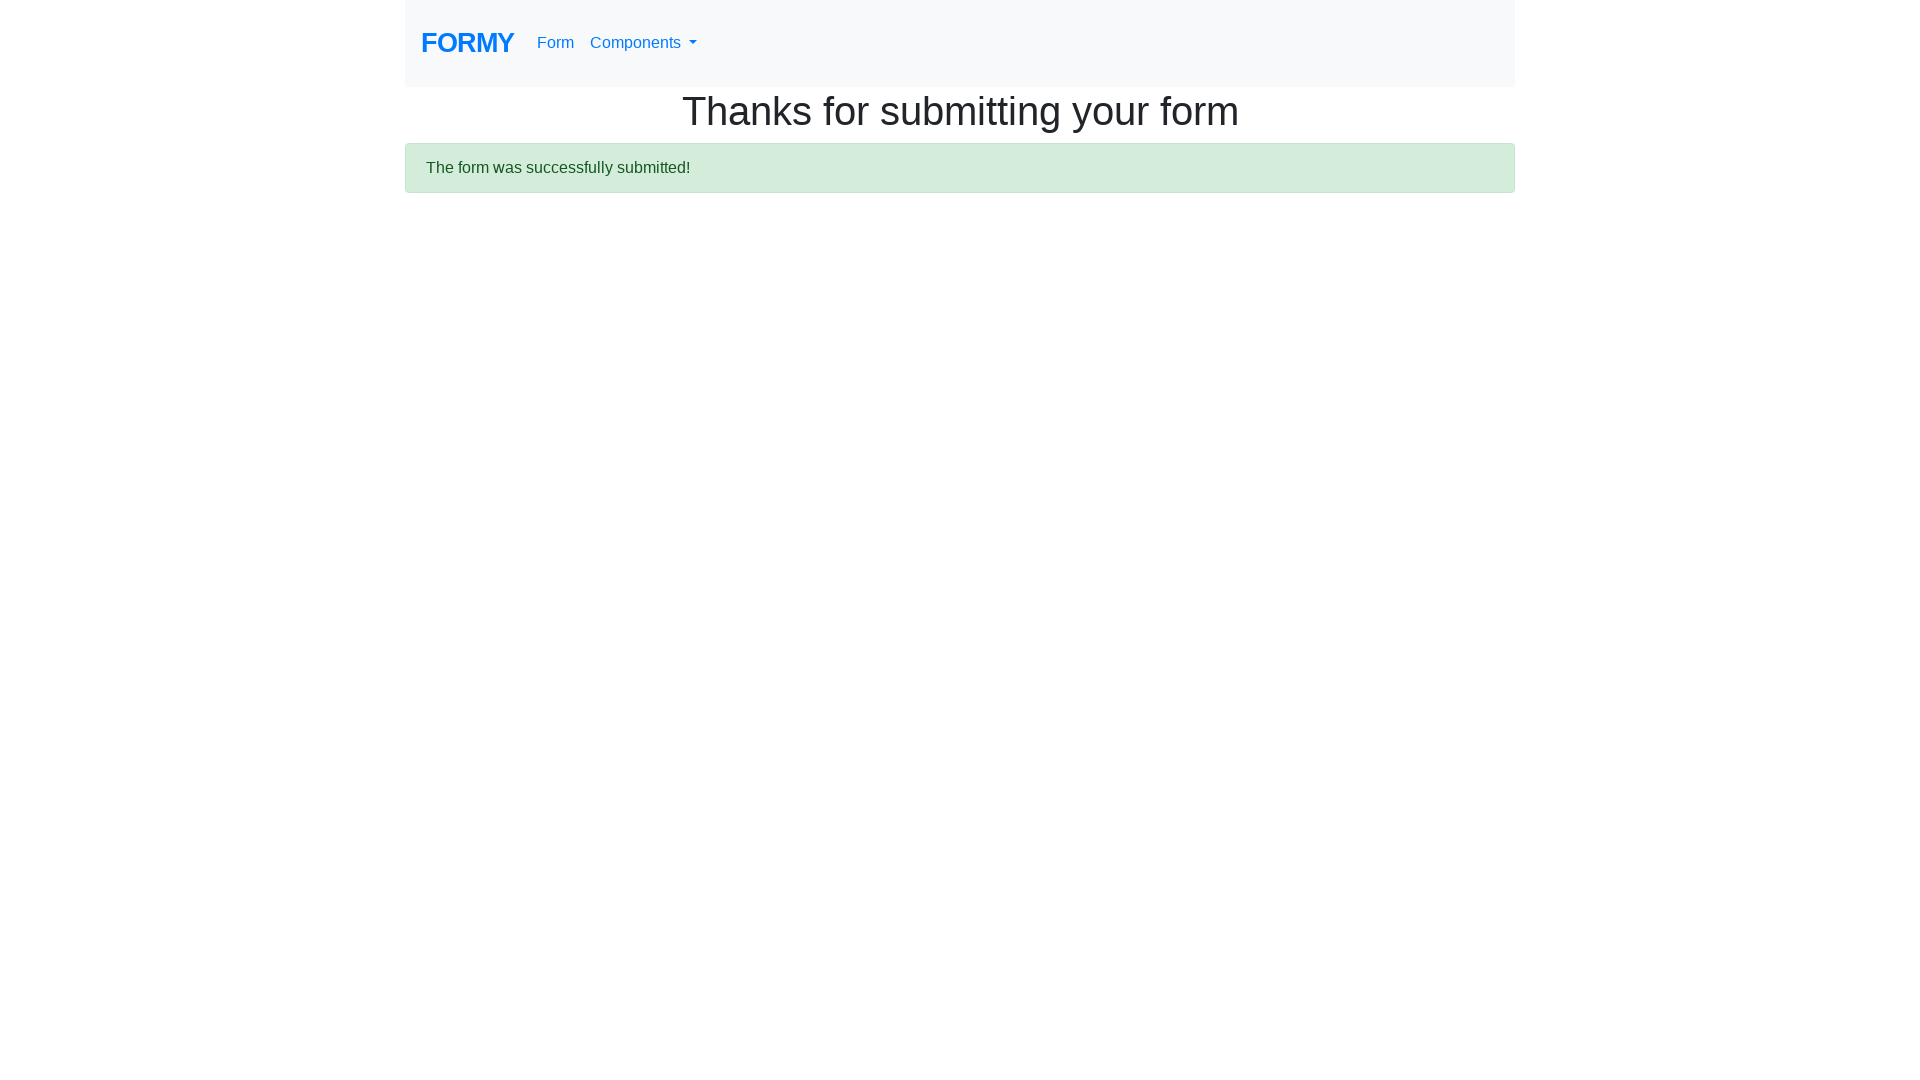

Cleared all cookies from context
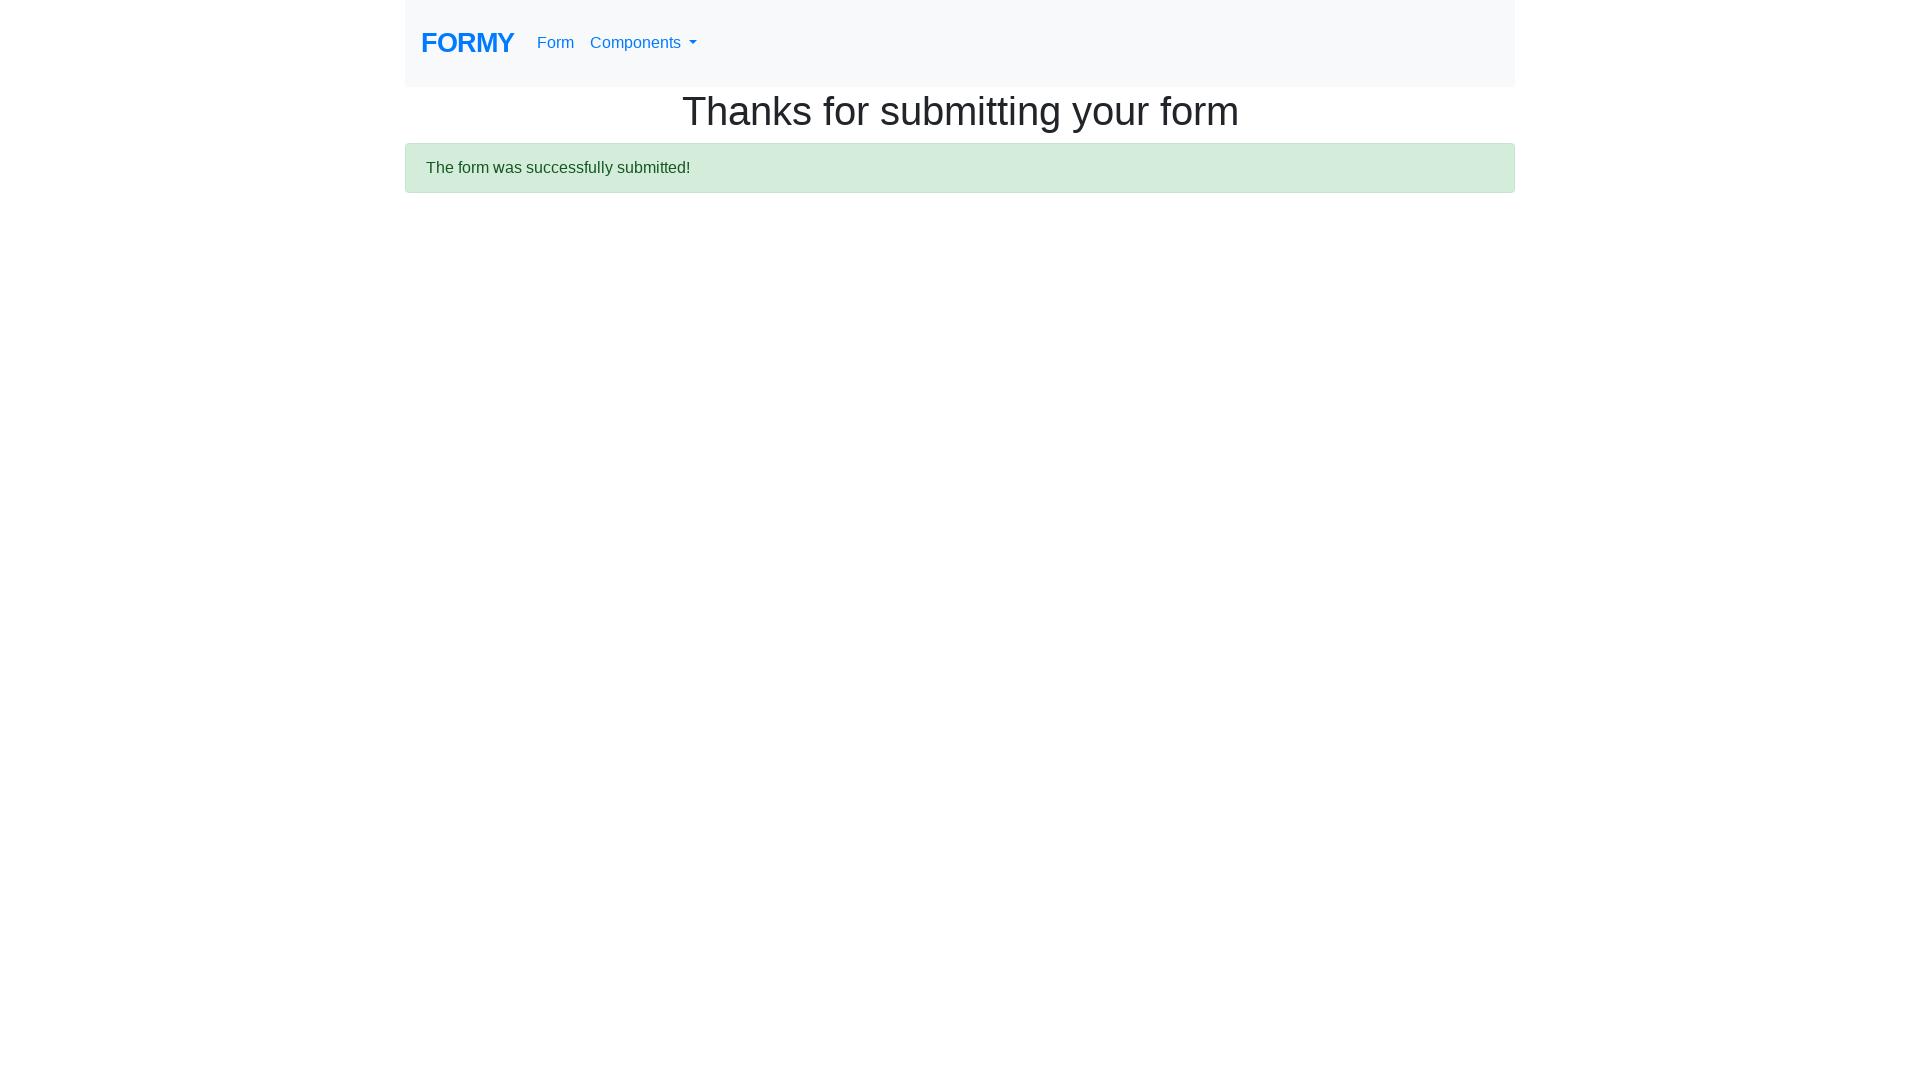

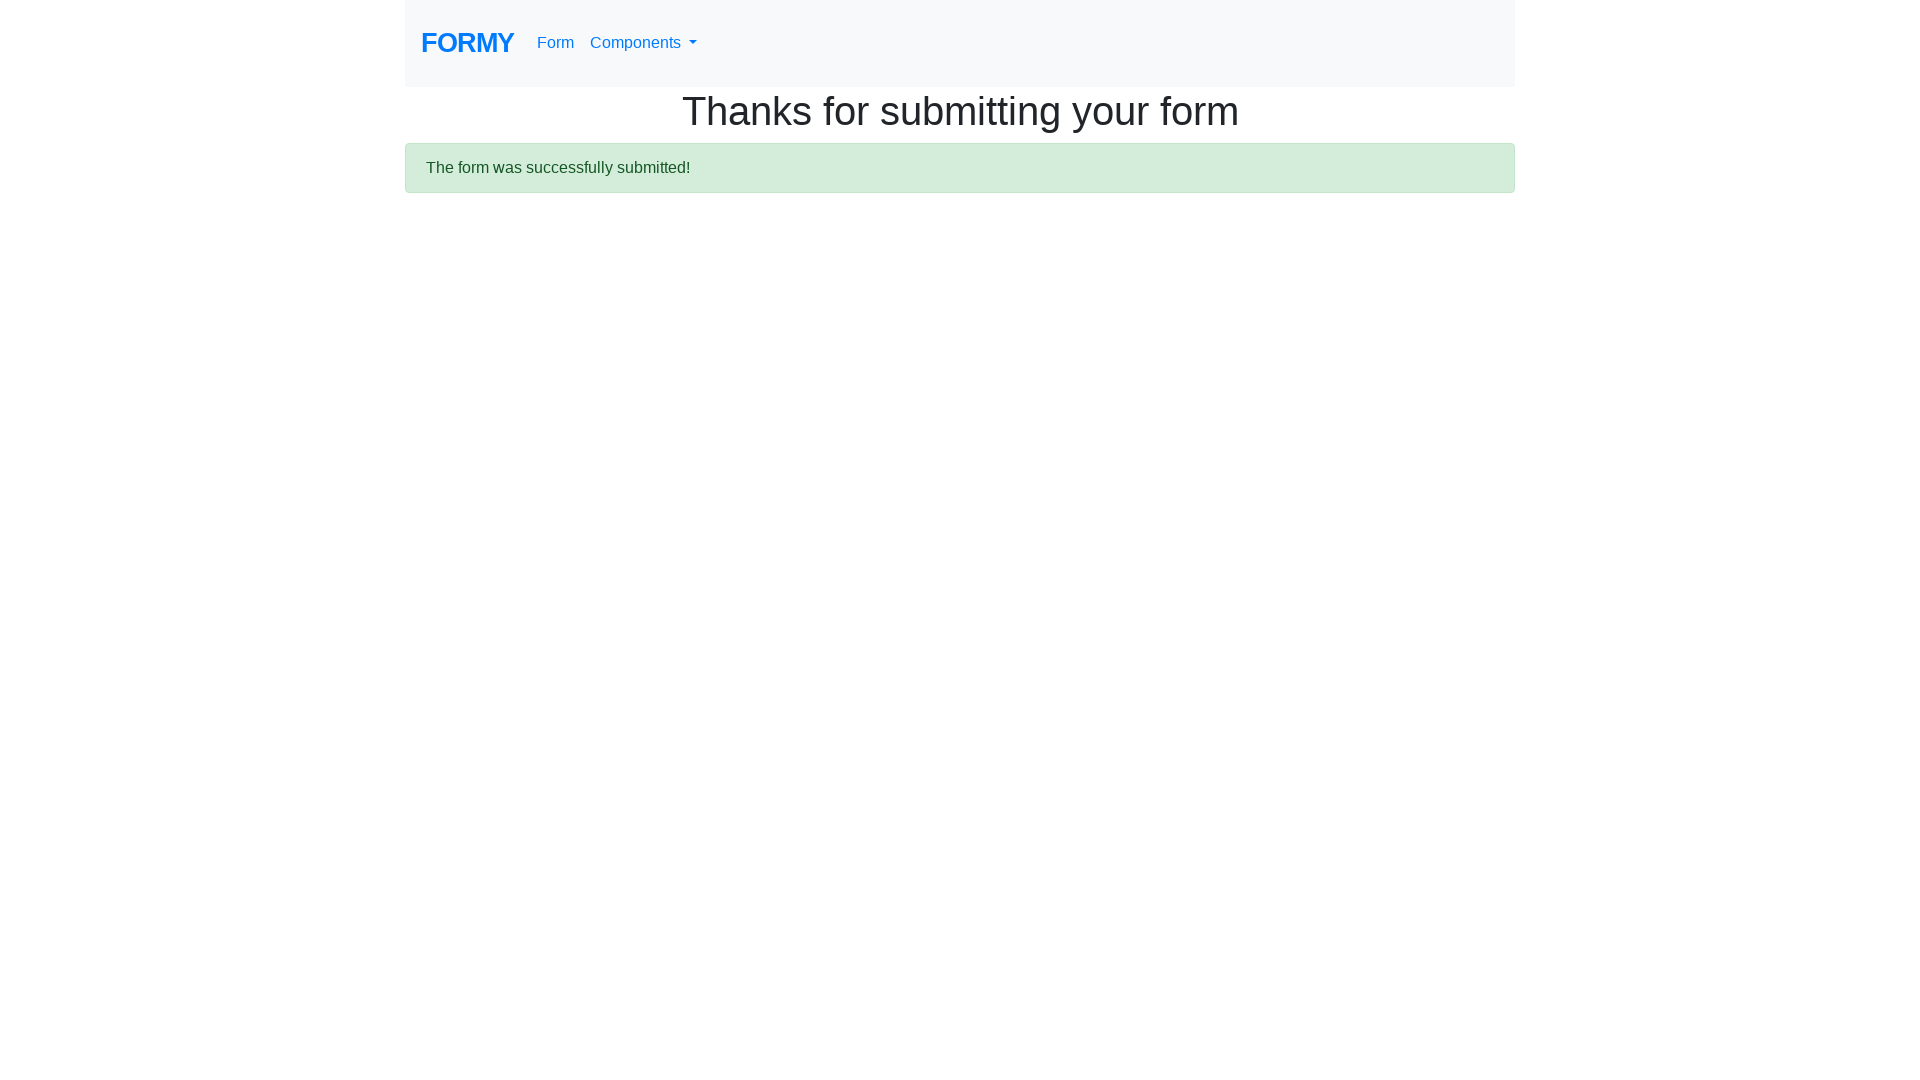